Tests that the browser back button works with filter navigation

Starting URL: https://demo.playwright.dev/todomvc

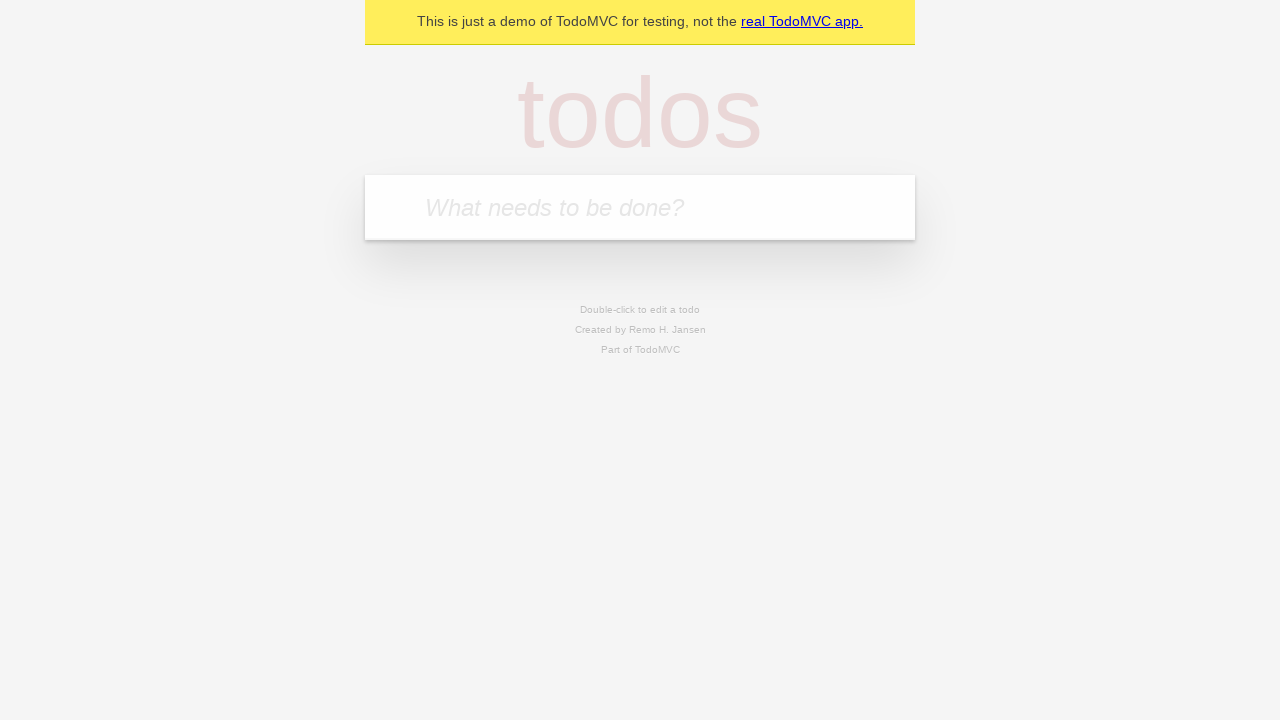

Filled todo input with 'buy some cheese' on internal:attr=[placeholder="What needs to be done?"i]
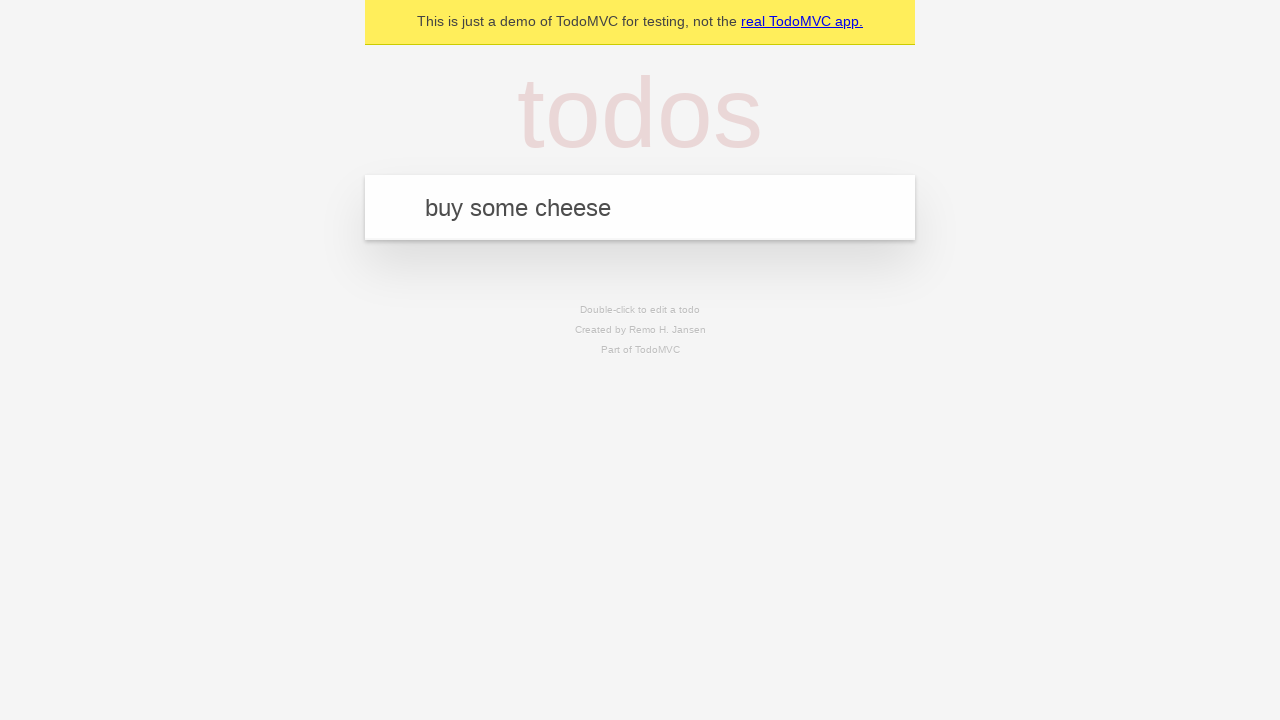

Pressed Enter to create todo 'buy some cheese' on internal:attr=[placeholder="What needs to be done?"i]
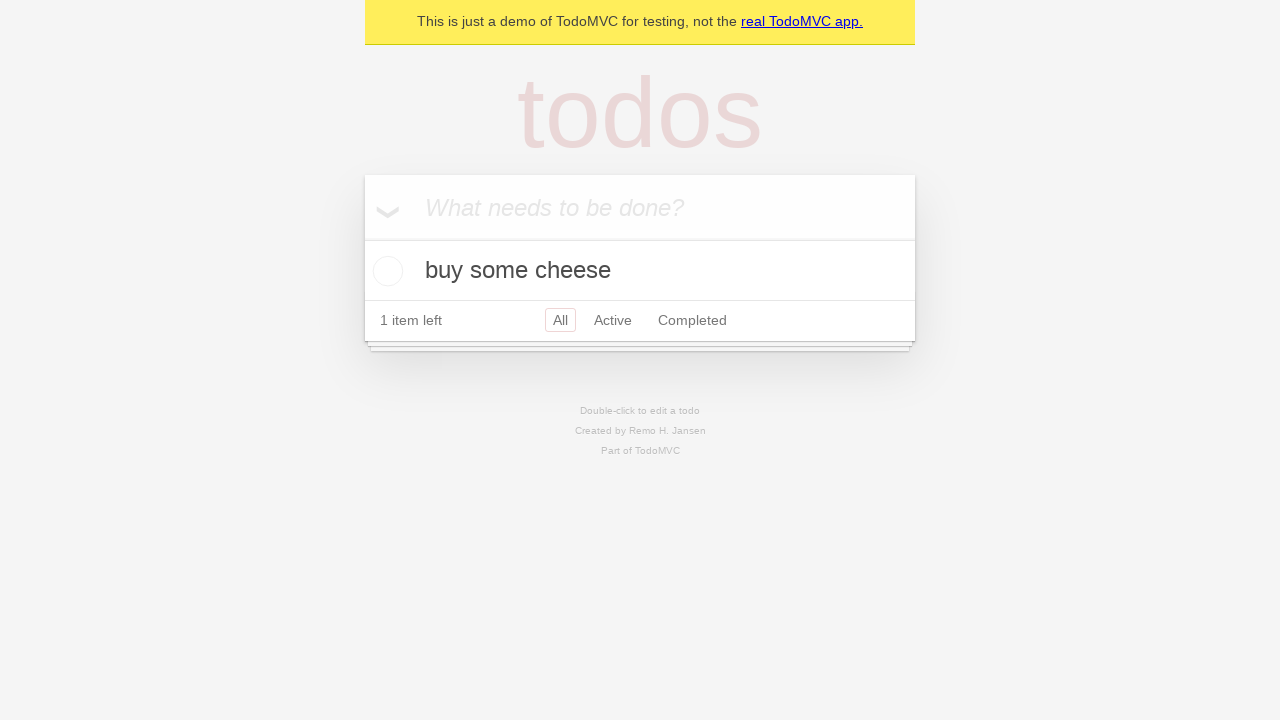

Filled todo input with 'feed the cat' on internal:attr=[placeholder="What needs to be done?"i]
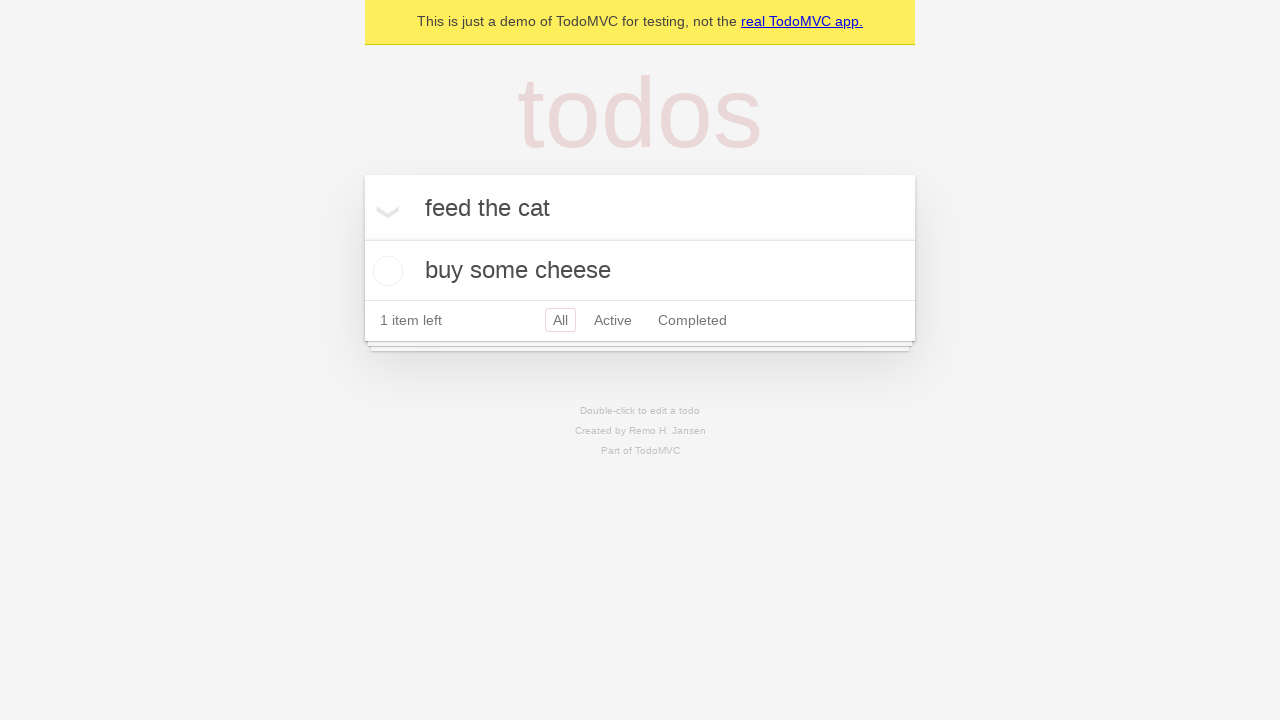

Pressed Enter to create todo 'feed the cat' on internal:attr=[placeholder="What needs to be done?"i]
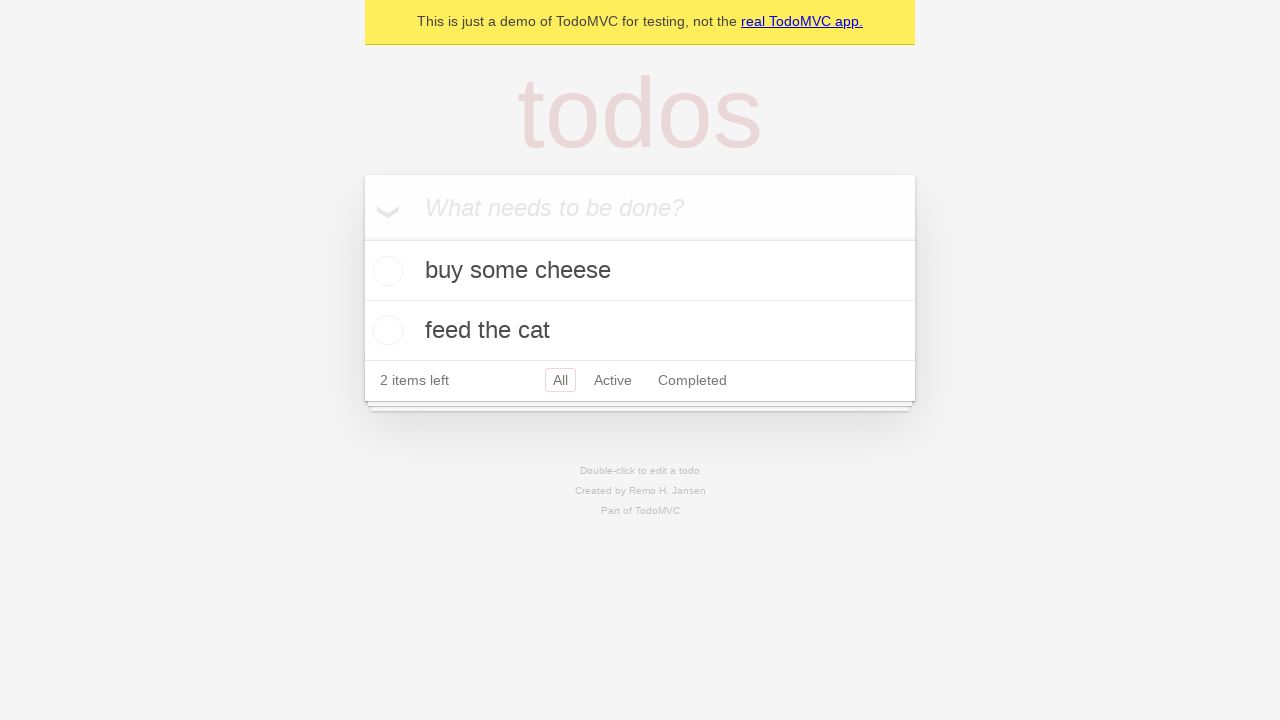

Filled todo input with 'book a doctors appointment' on internal:attr=[placeholder="What needs to be done?"i]
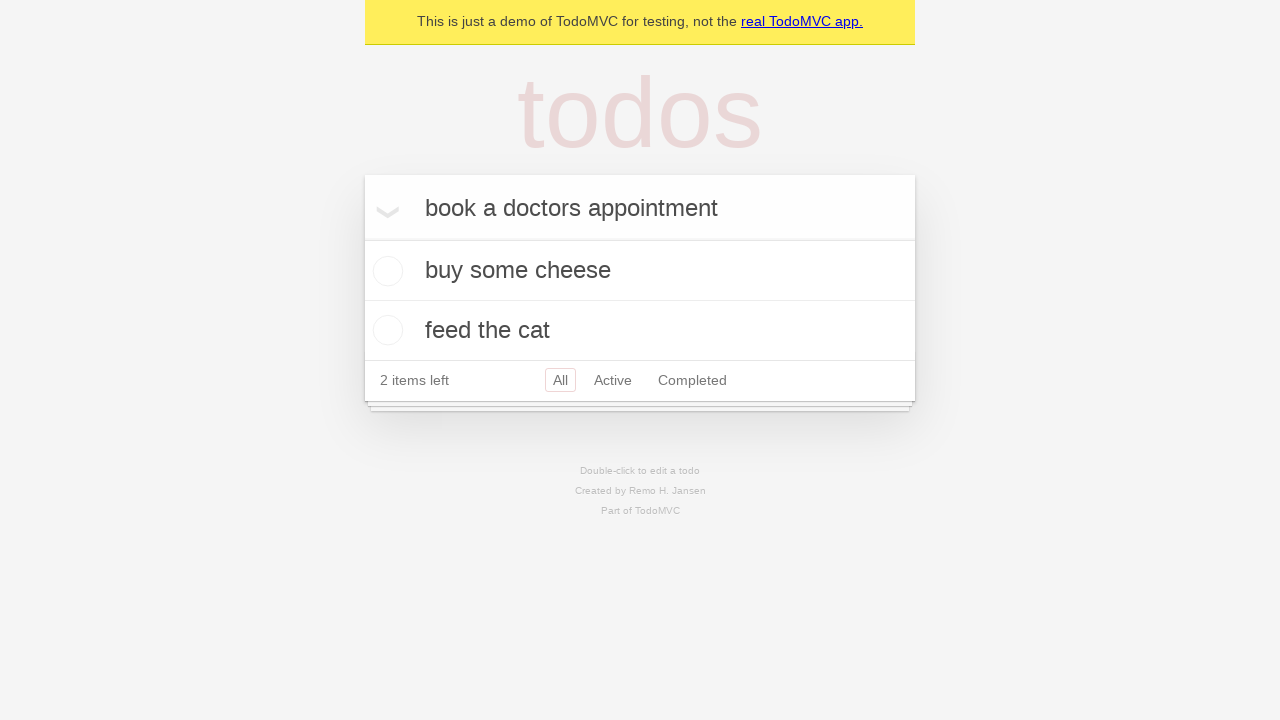

Pressed Enter to create todo 'book a doctors appointment' on internal:attr=[placeholder="What needs to be done?"i]
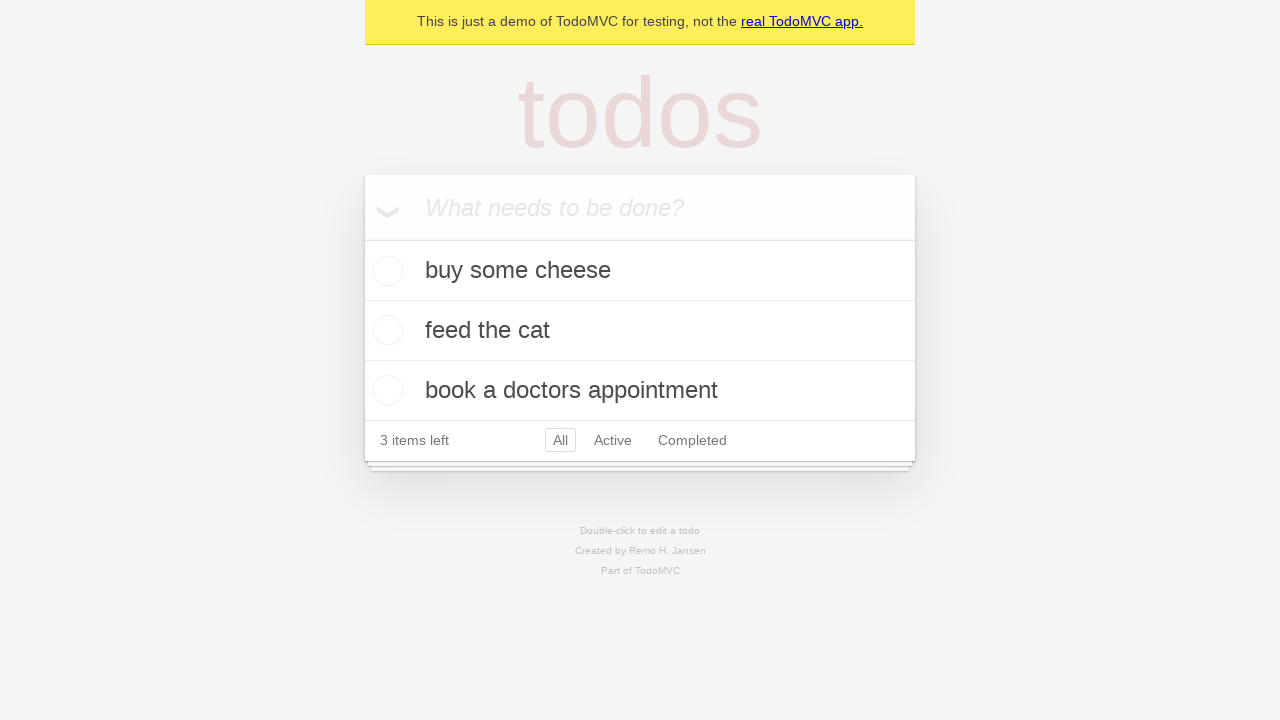

Checked the second todo item at (385, 330) on internal:testid=[data-testid="todo-item"s] >> nth=1 >> internal:role=checkbox
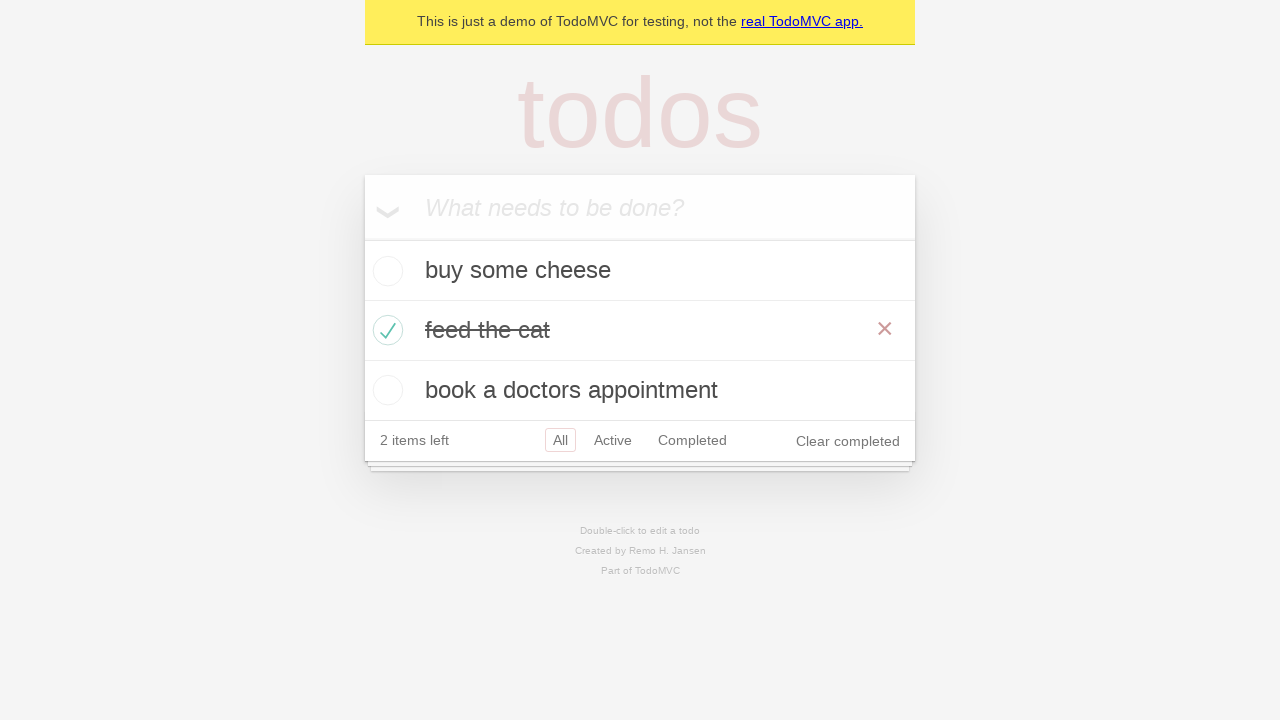

Clicked 'All' filter link at (560, 440) on internal:role=link[name="All"i]
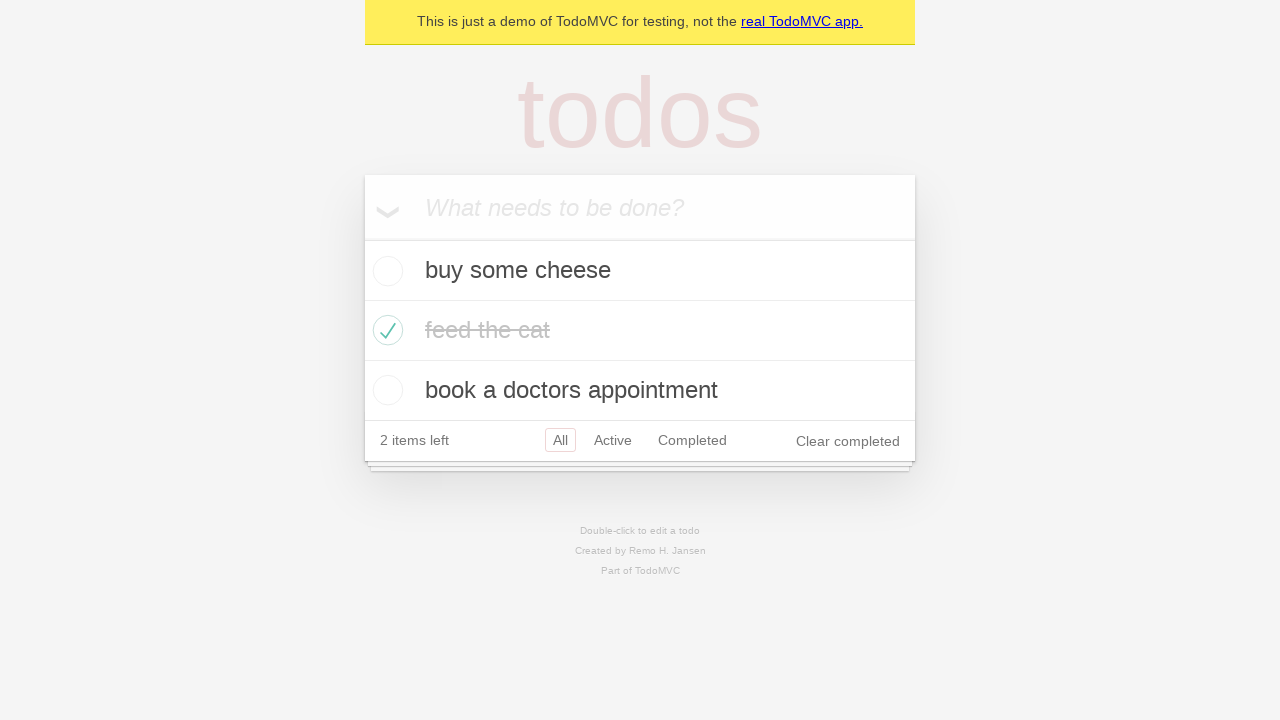

Clicked 'Active' filter link at (613, 440) on internal:role=link[name="Active"i]
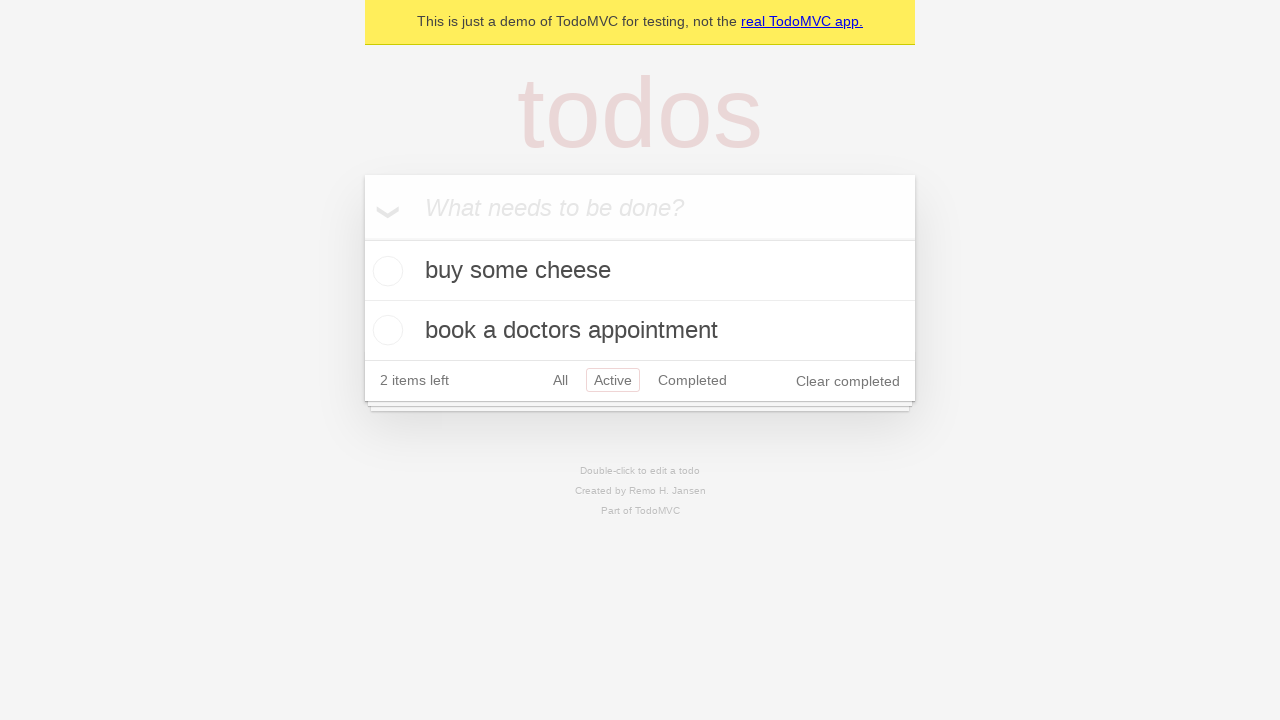

Clicked 'Completed' filter link at (692, 380) on internal:role=link[name="Completed"i]
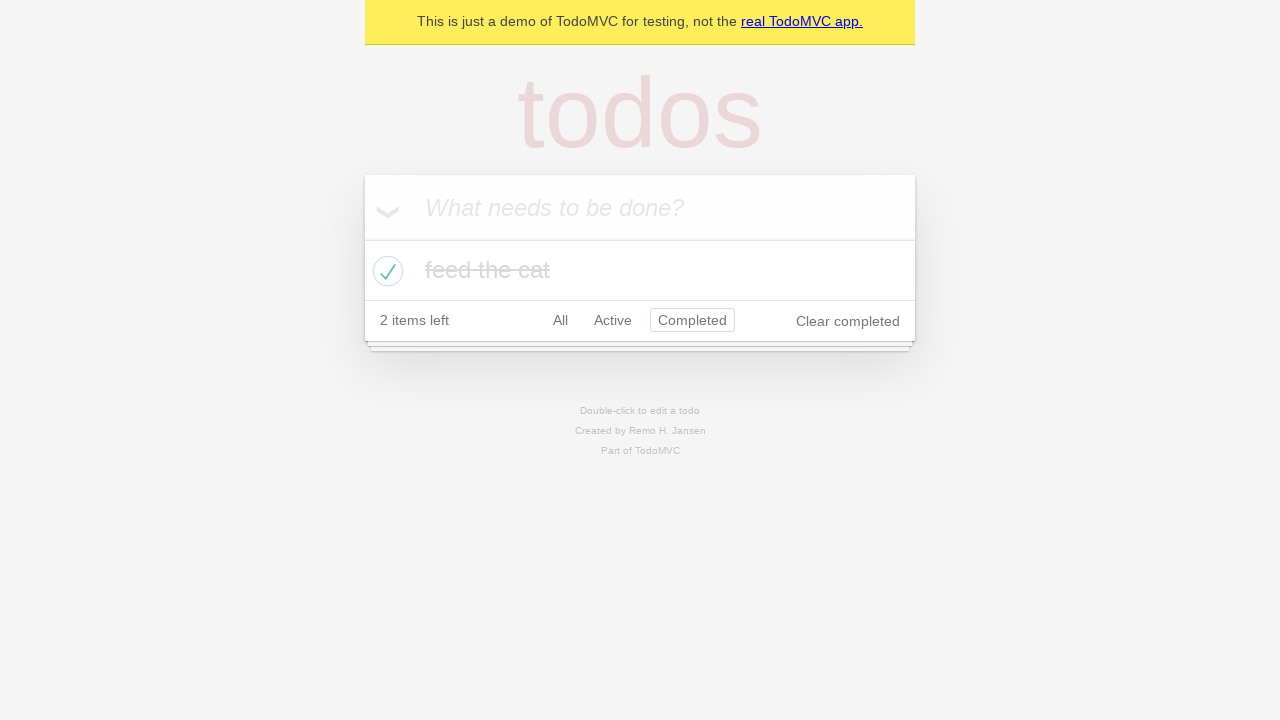

Navigated back using browser back button (from Completed filter)
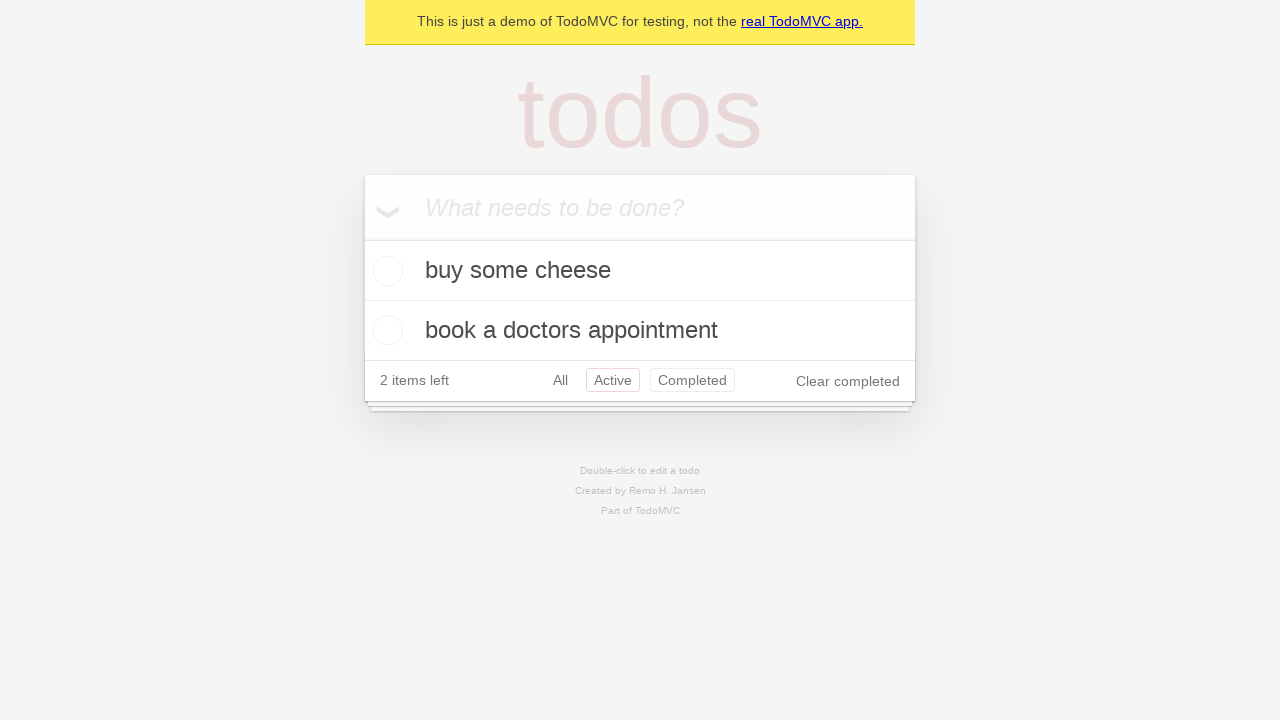

Navigated back using browser back button (from Active filter)
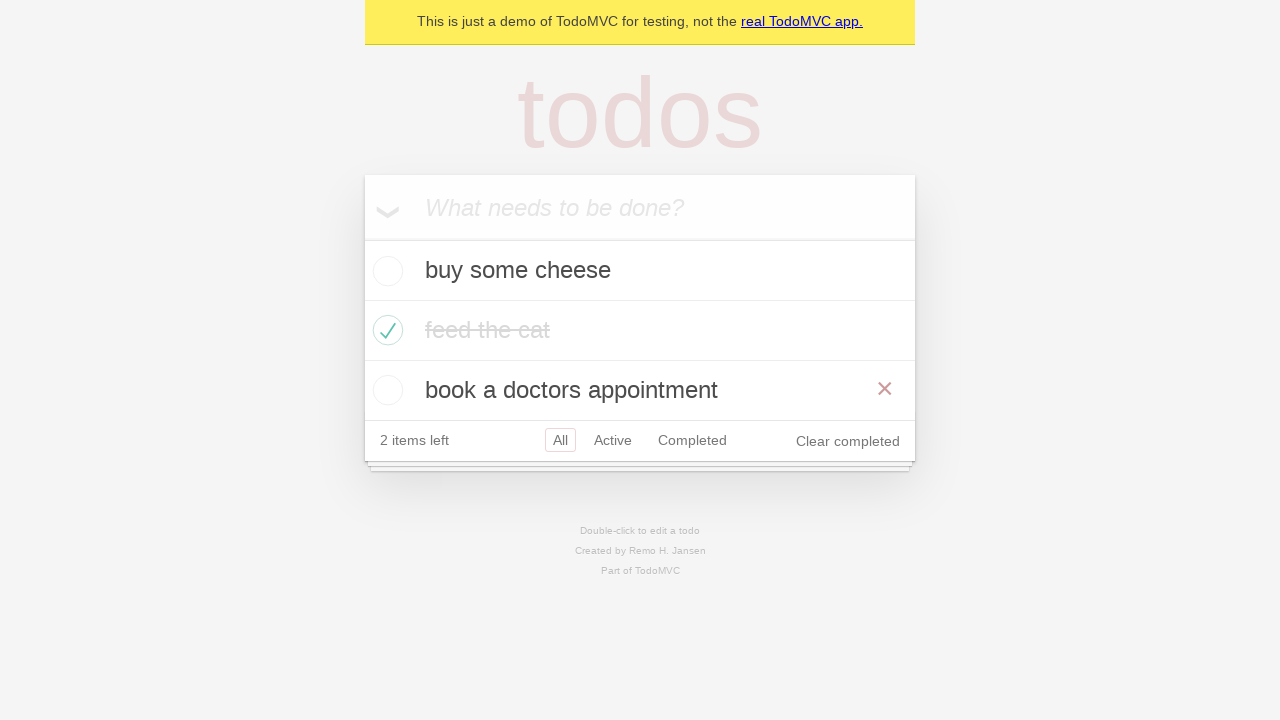

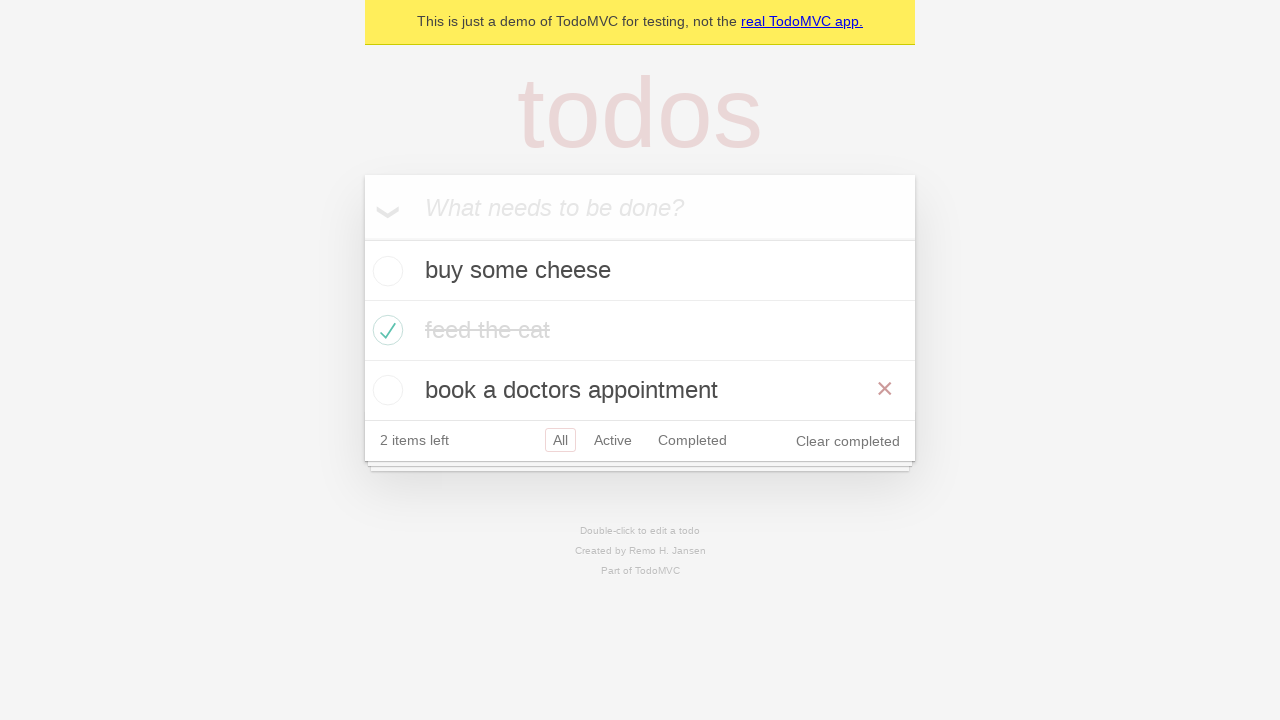